Tests dropdown menu functionality by clicking a dropdown button and then selecting the Gmail option from the dropdown menu

Starting URL: http://omayo.blogspot.com/

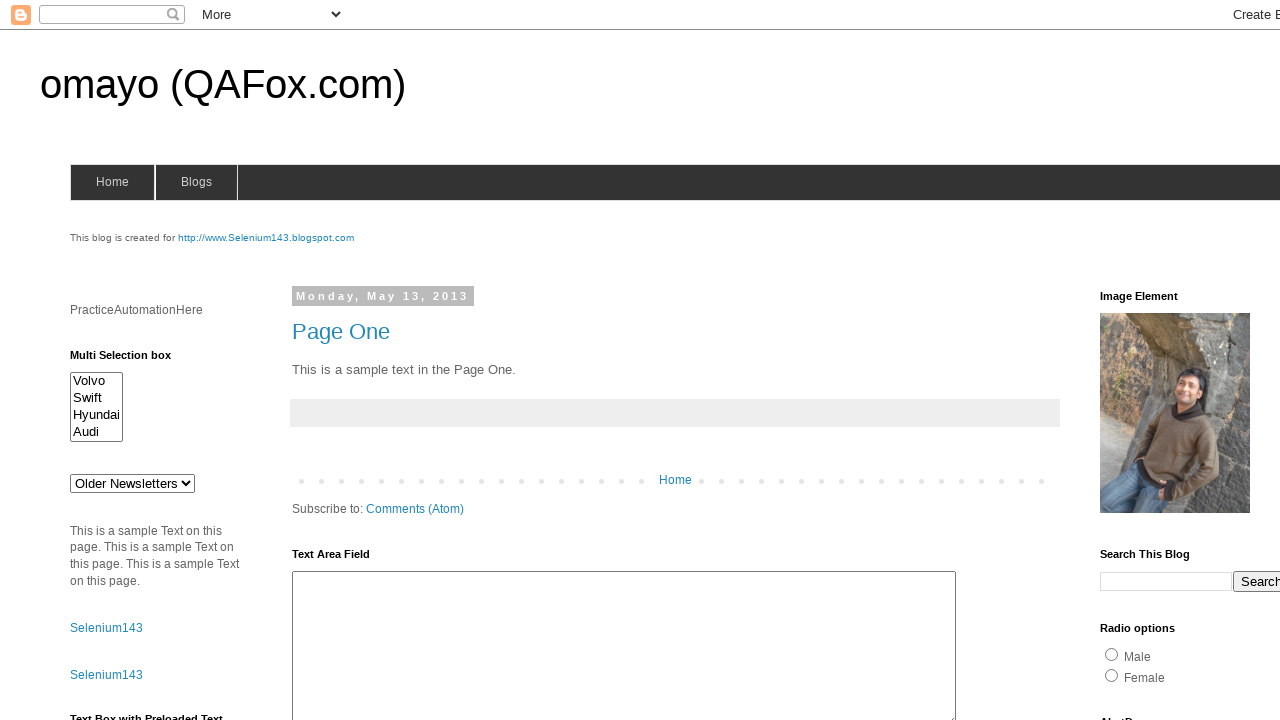

Clicked dropdown button to open menu at (1227, 360) on button.dropbtn
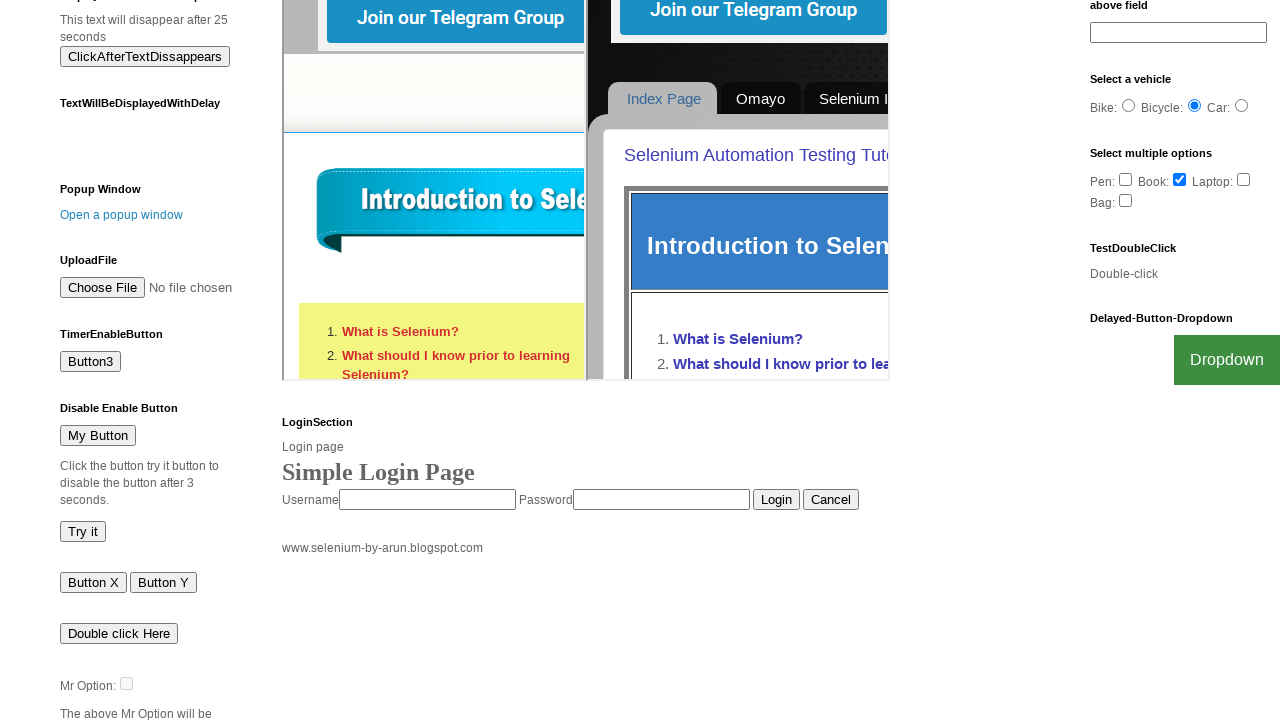

Gmail link is now visible in dropdown menu
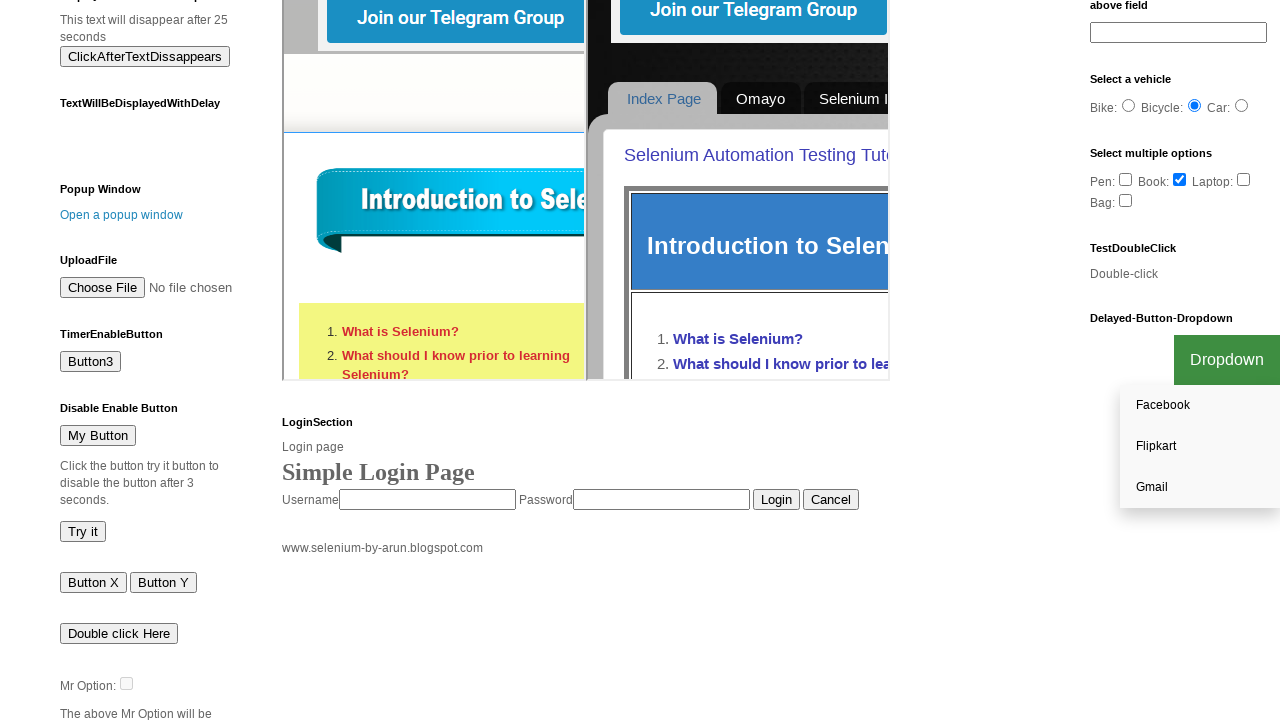

Clicked Gmail option from dropdown menu at (1200, 487) on a:text('Gmail')
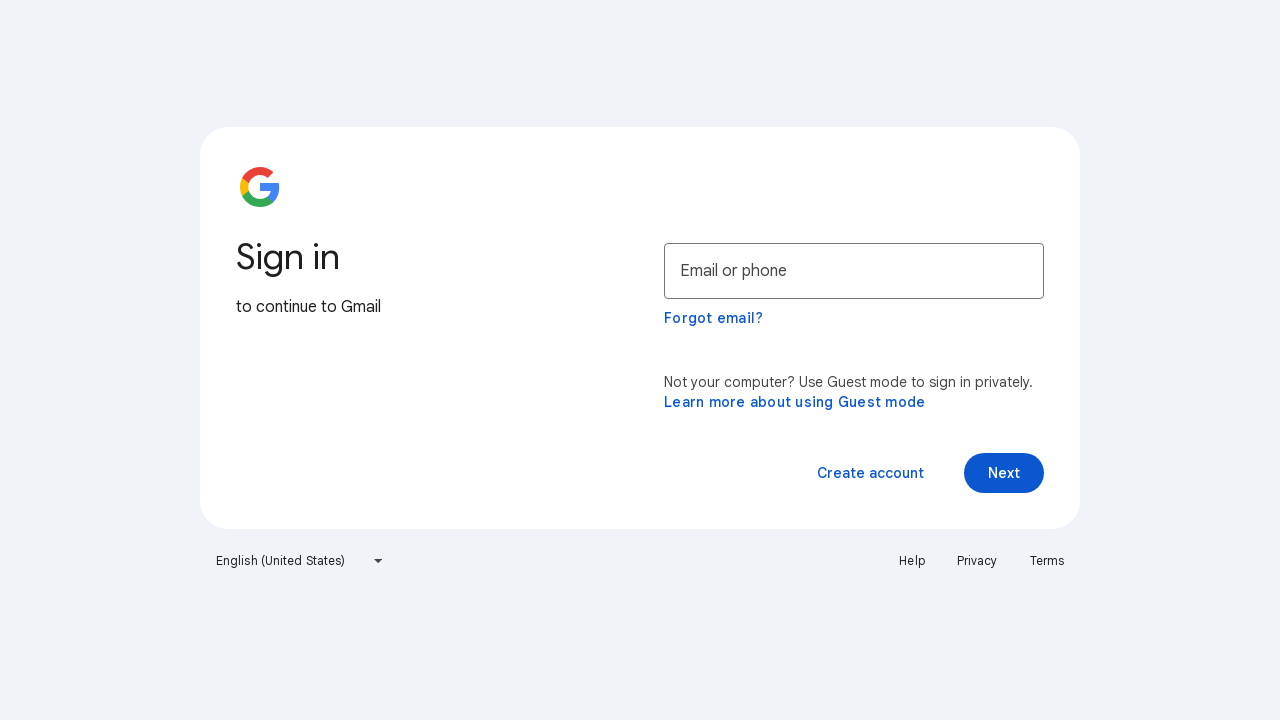

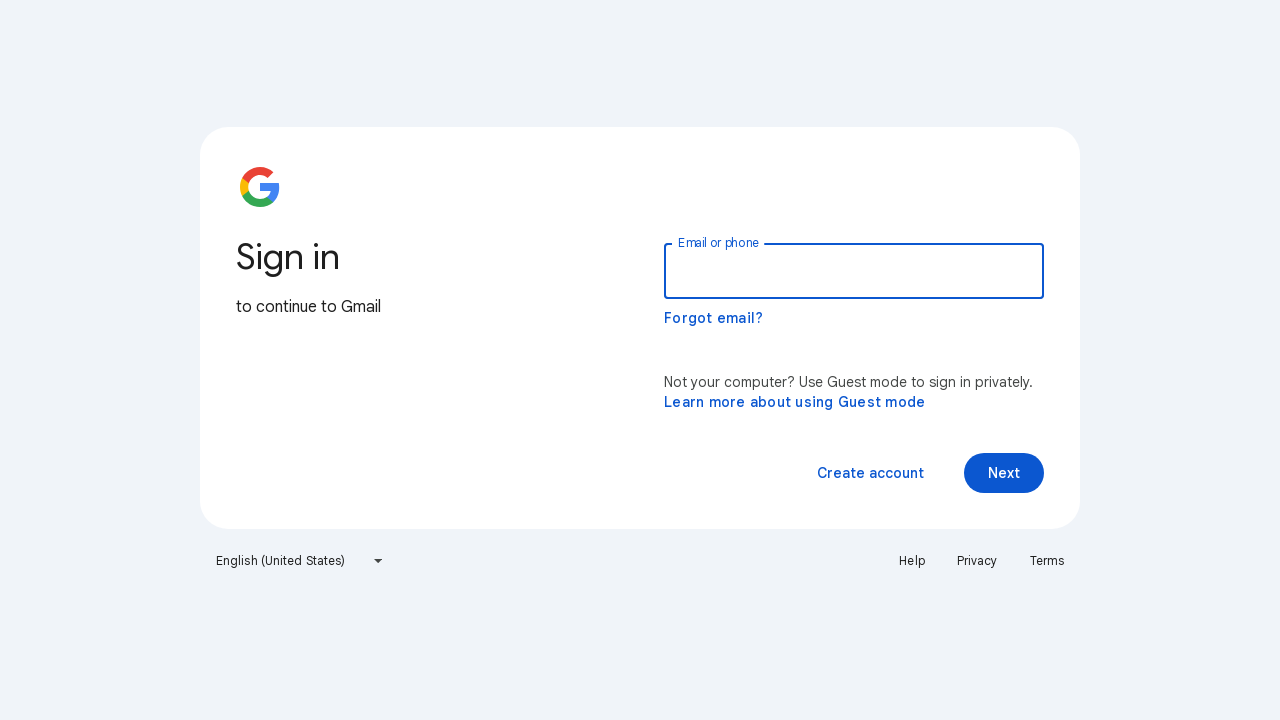